Tests confirm dialog by clicking a button to trigger confirmation and verifying the output

Starting URL: https://dgotlieb.github.io/Navigation/Navigation.html

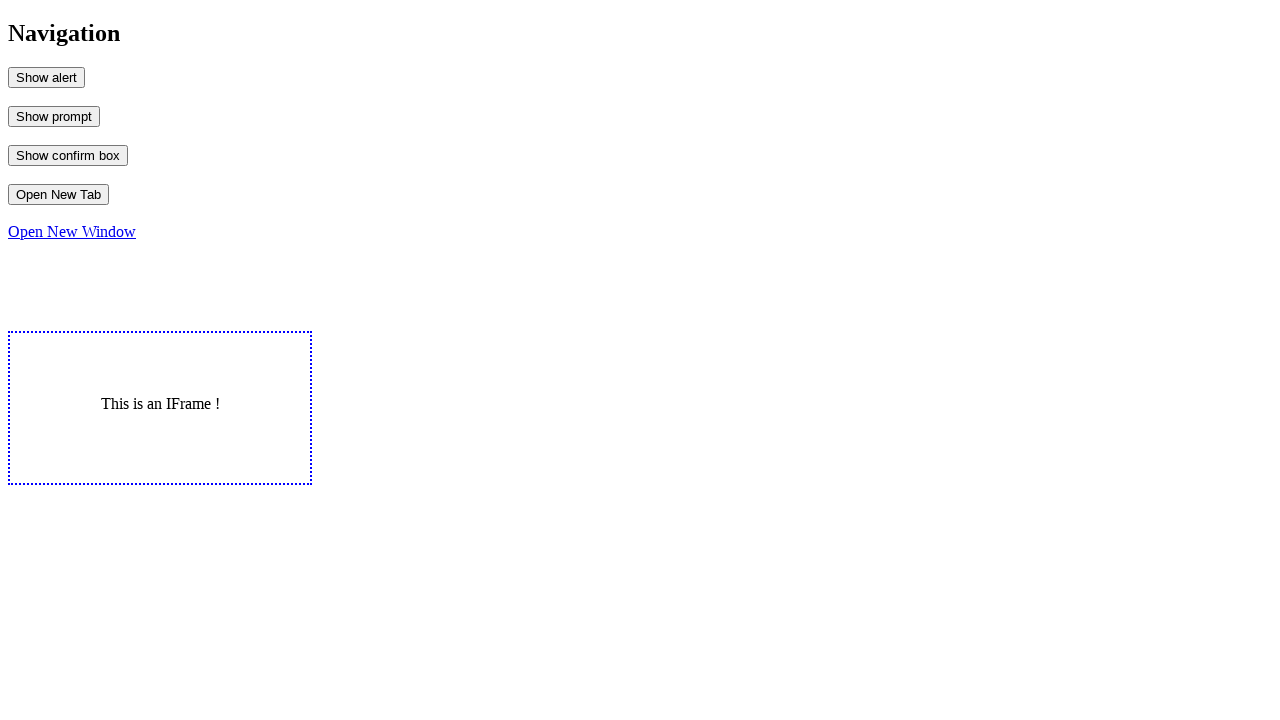

Set up dialog handler to accept confirm dialogs
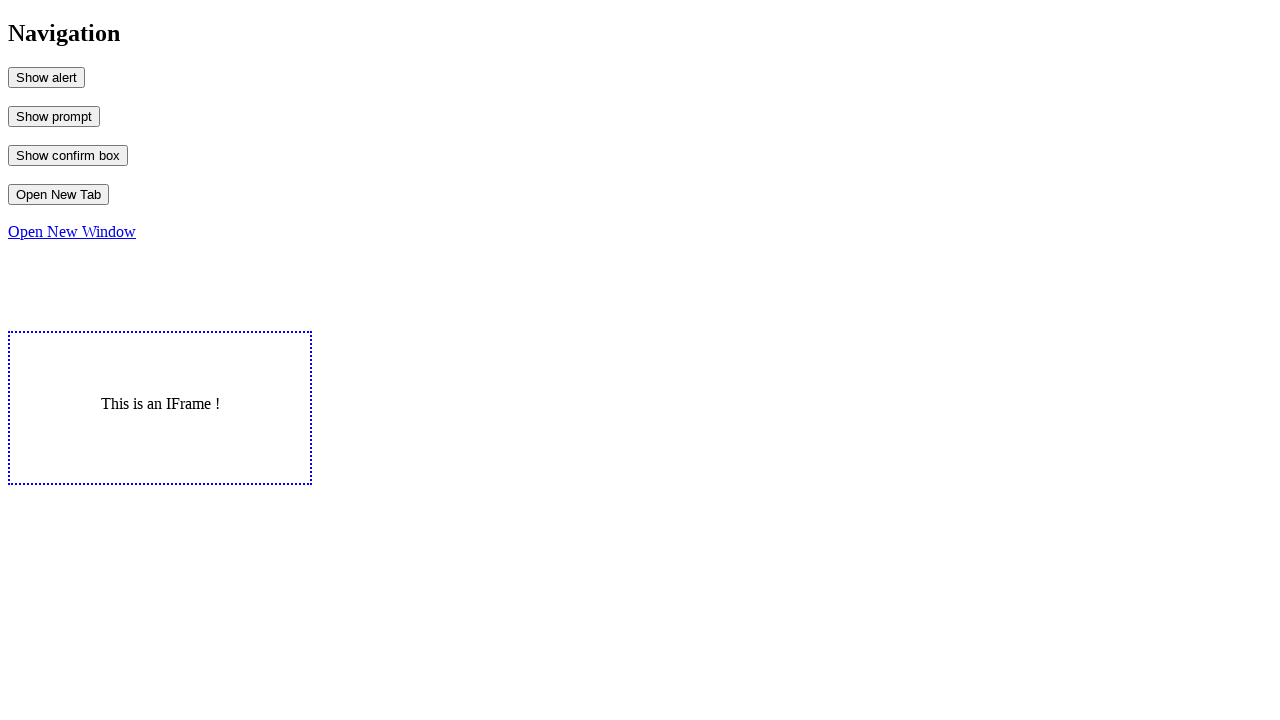

Clicked MyConfirm button to trigger confirmation dialog at (68, 155) on #MyConfirm
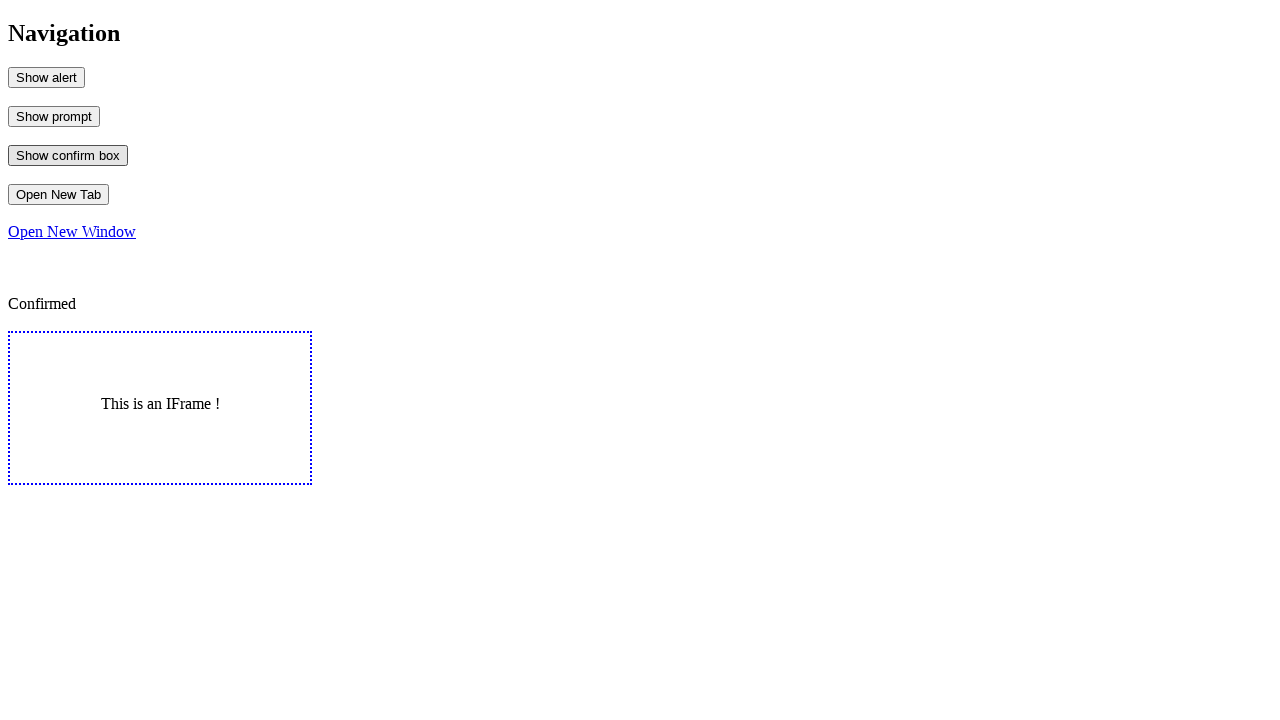

Verified output text shows 'Confirmed'
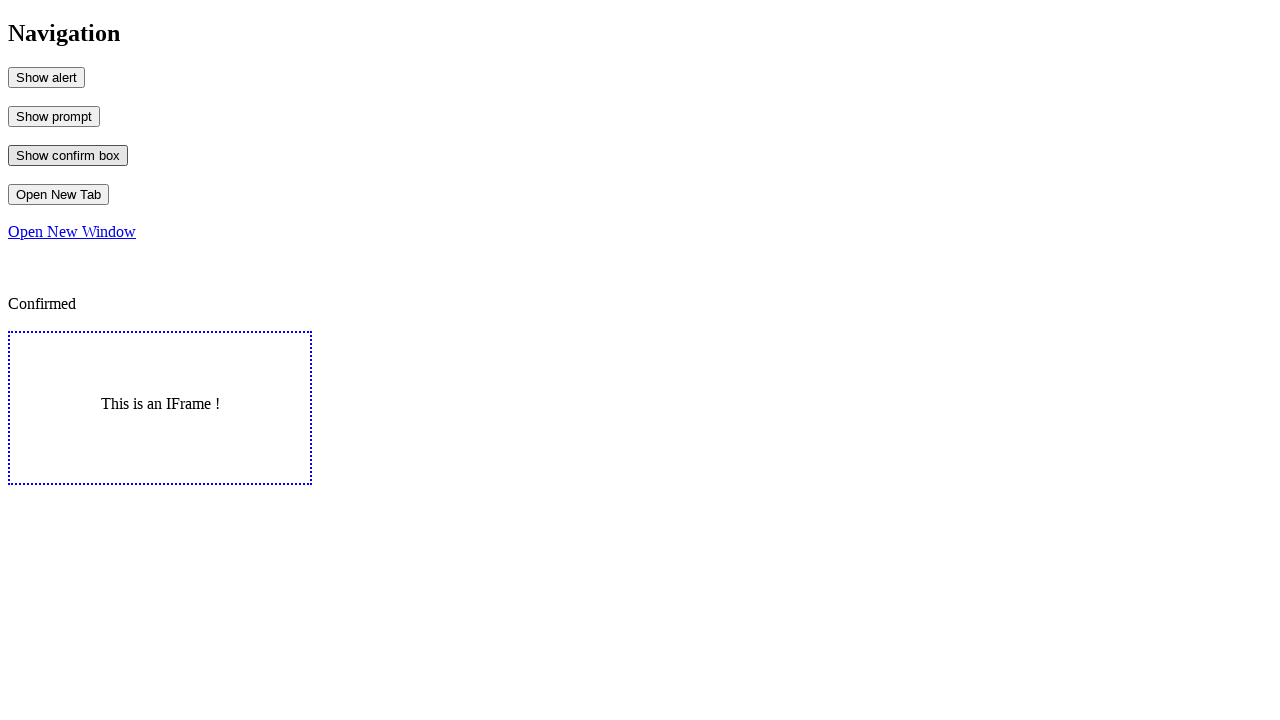

Clicked MyConfirm button again at (68, 155) on #MyConfirm
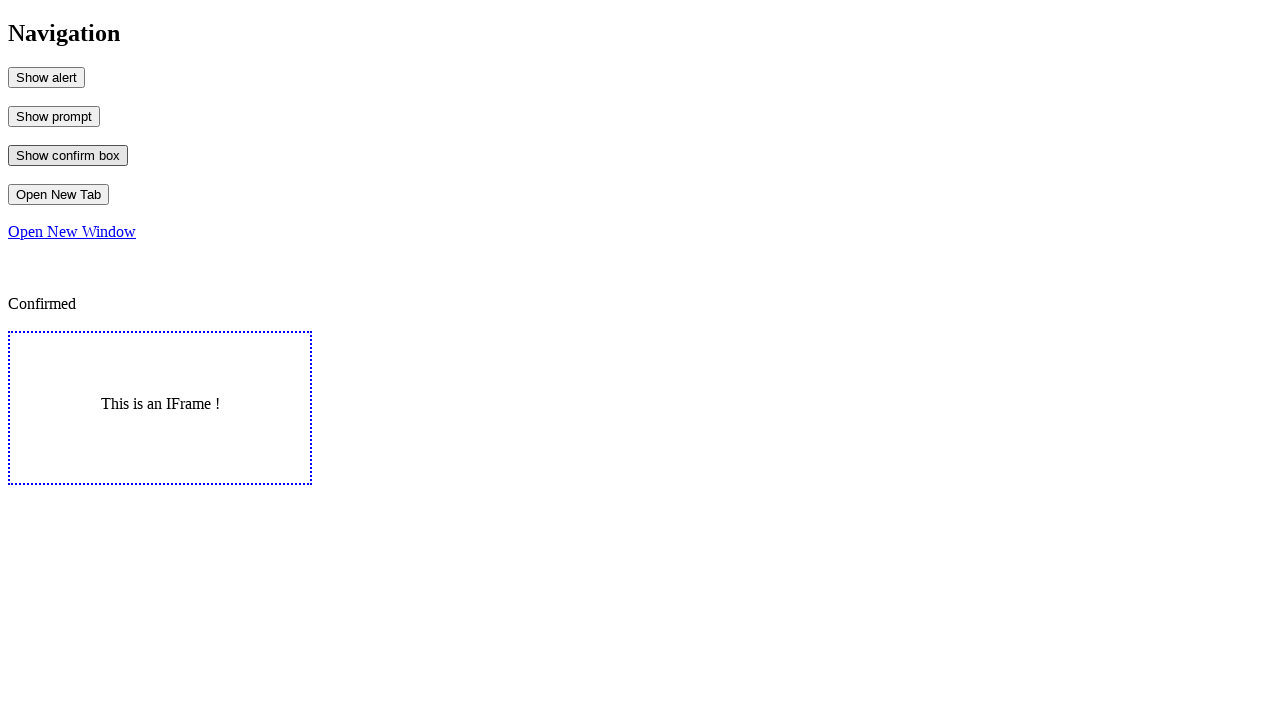

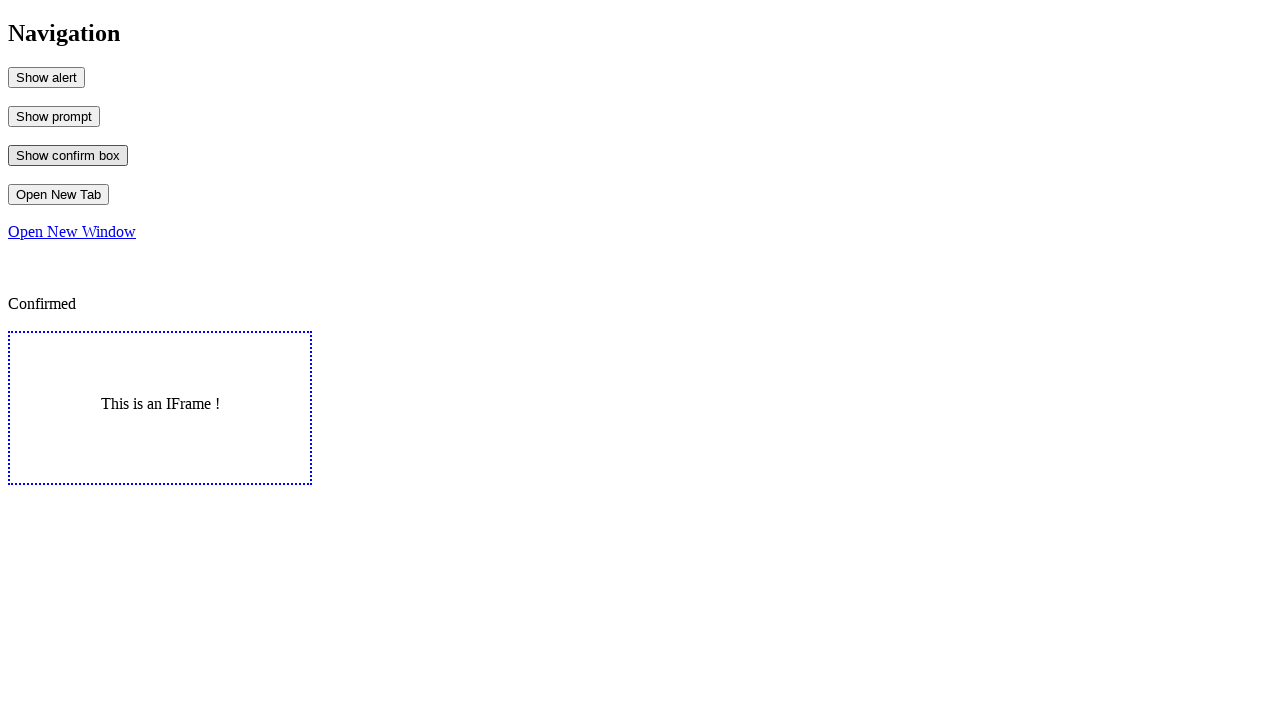